Tests the forgotten password functionality by clicking the forgotten password link and entering an email address for password recovery

Starting URL: https://naveenautomationlabs.com/opencart/index.php?route=account/login

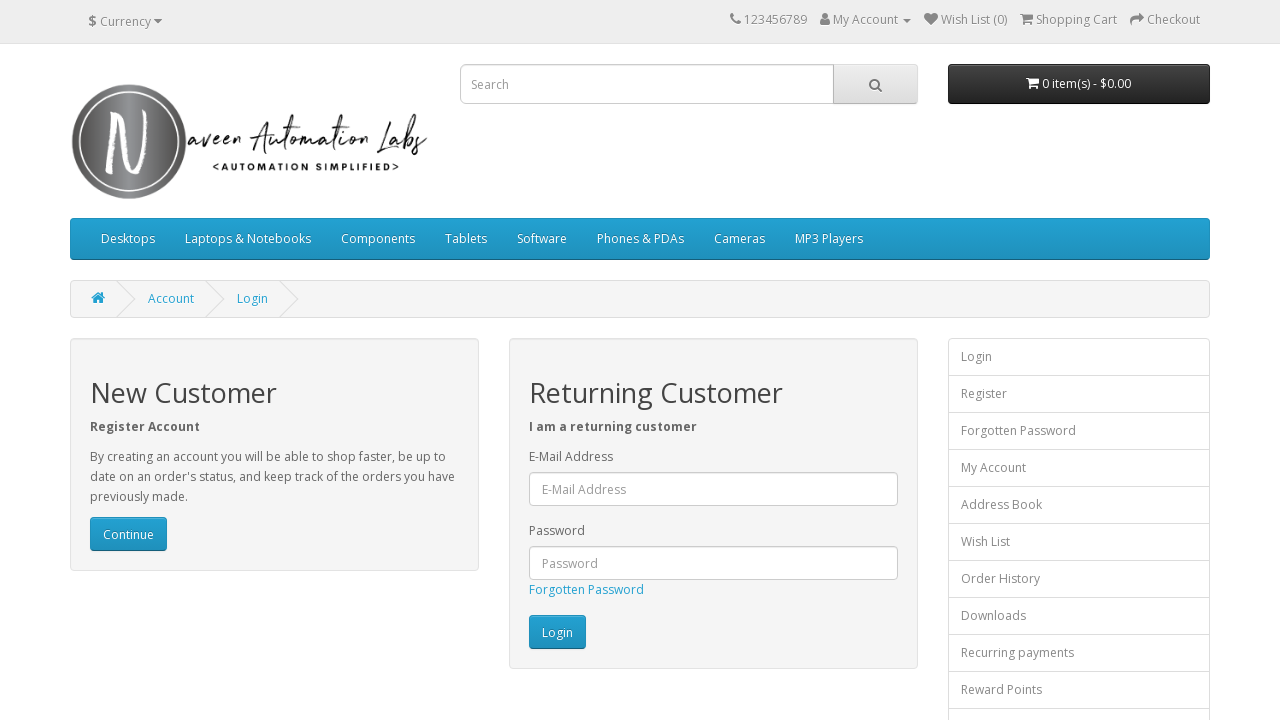

Clicked on the Forgotten Password link at (586, 590) on text=Forgotten Password
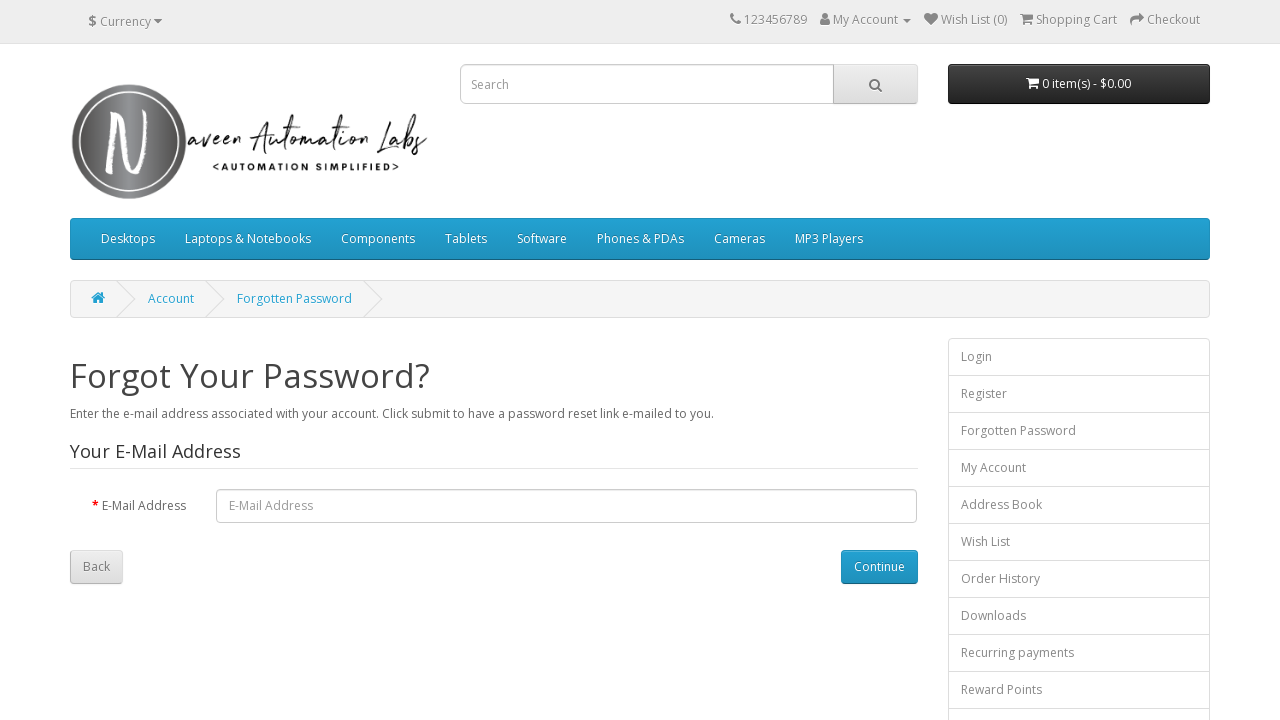

Email input field became visible
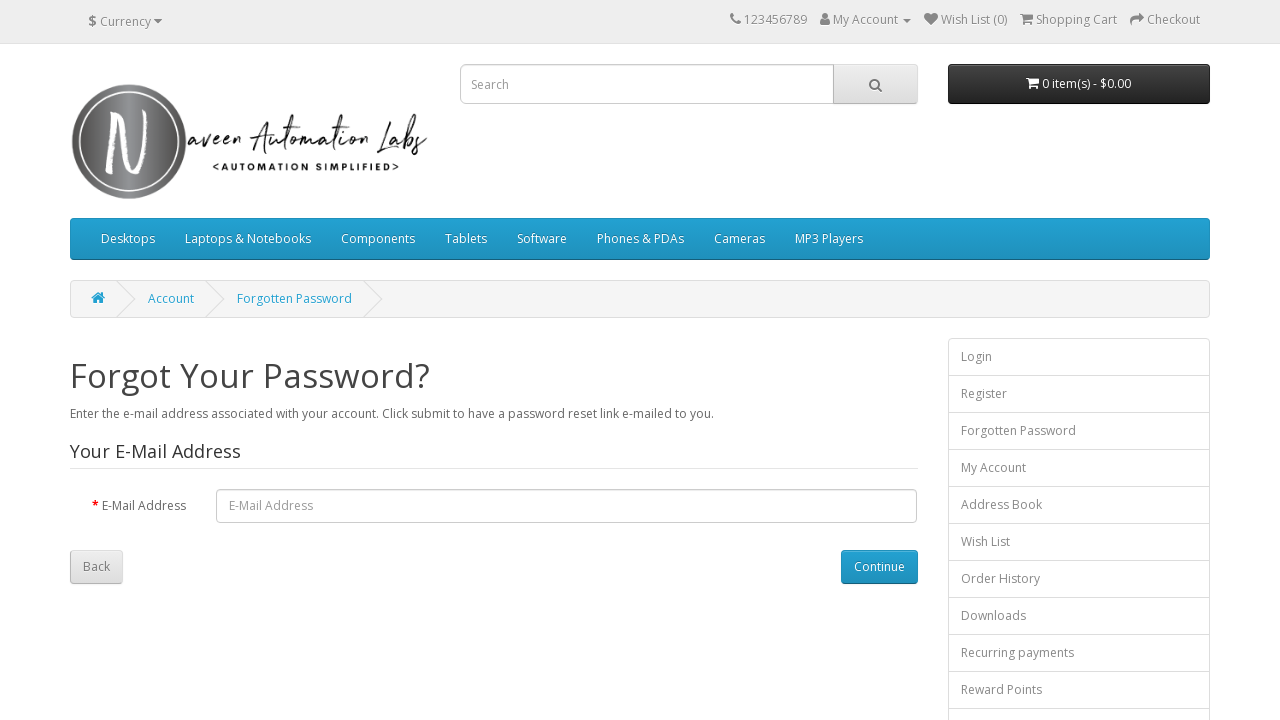

Entered email address 'user456@gmail.com' in the forgotten password form on input[name='email']
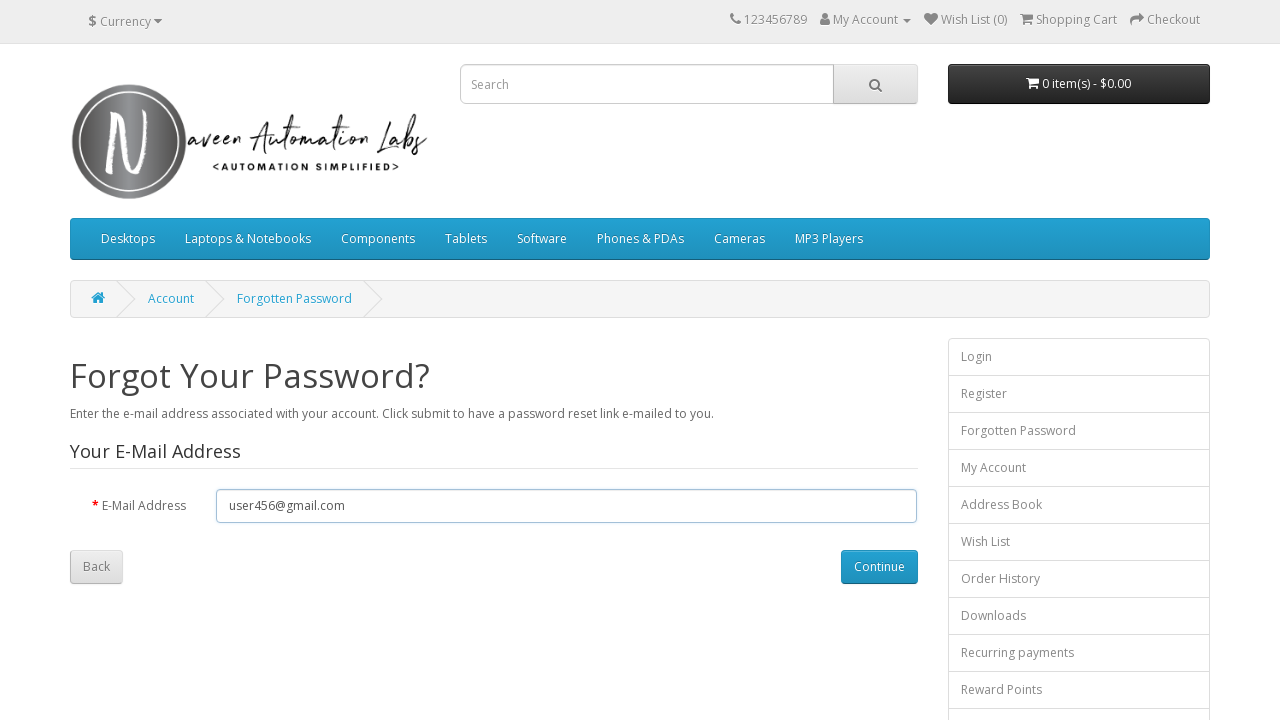

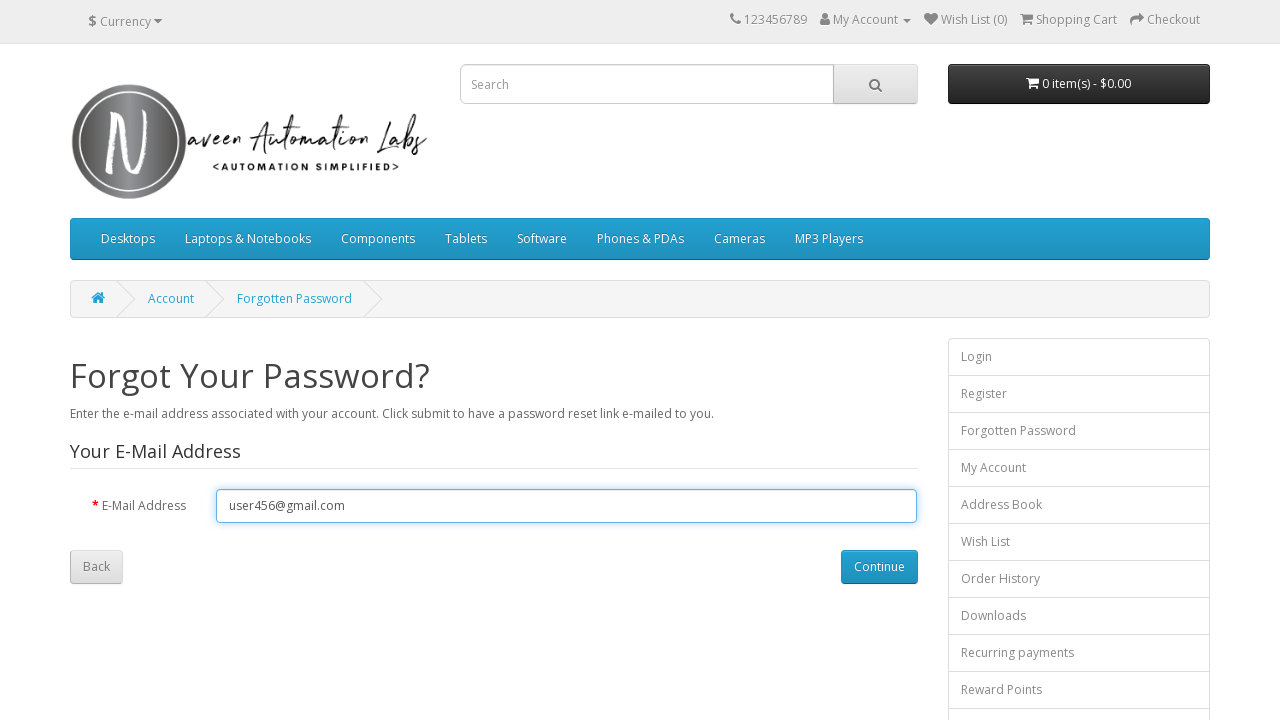